Verifies the Username label text on the login form

Starting URL: https://javabykiran.com/selenium/login.html

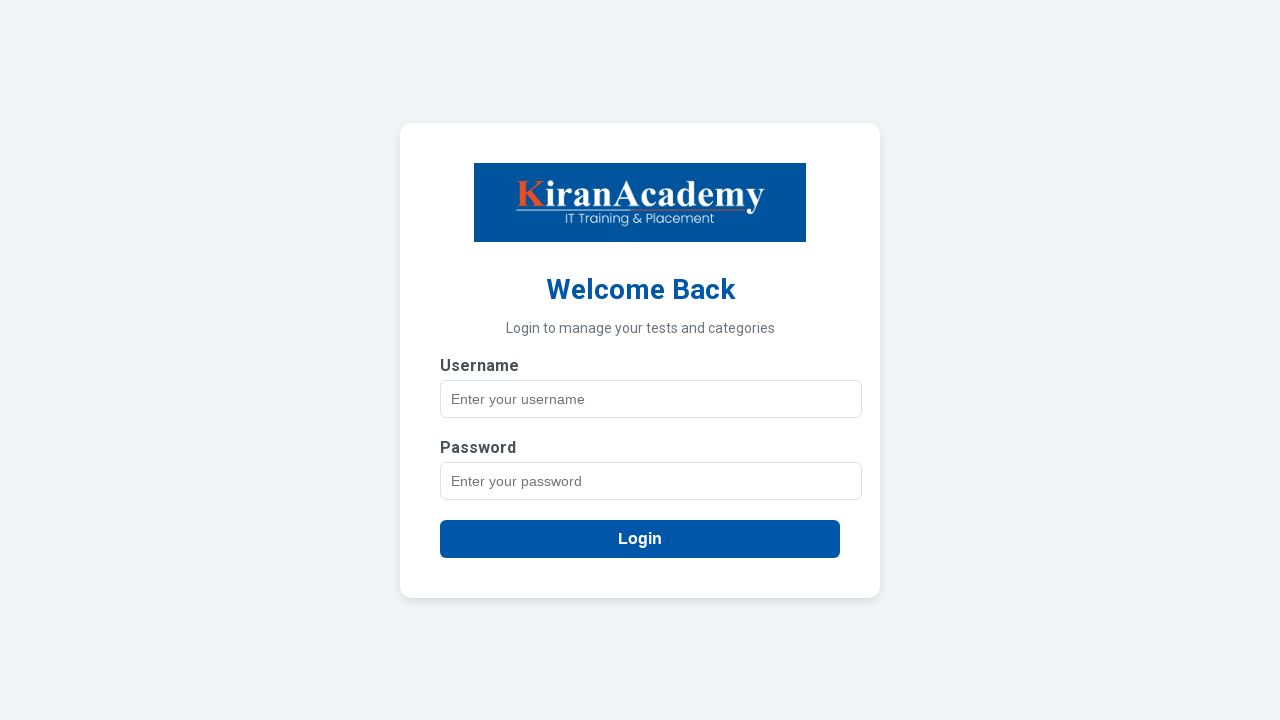

Navigated to login page
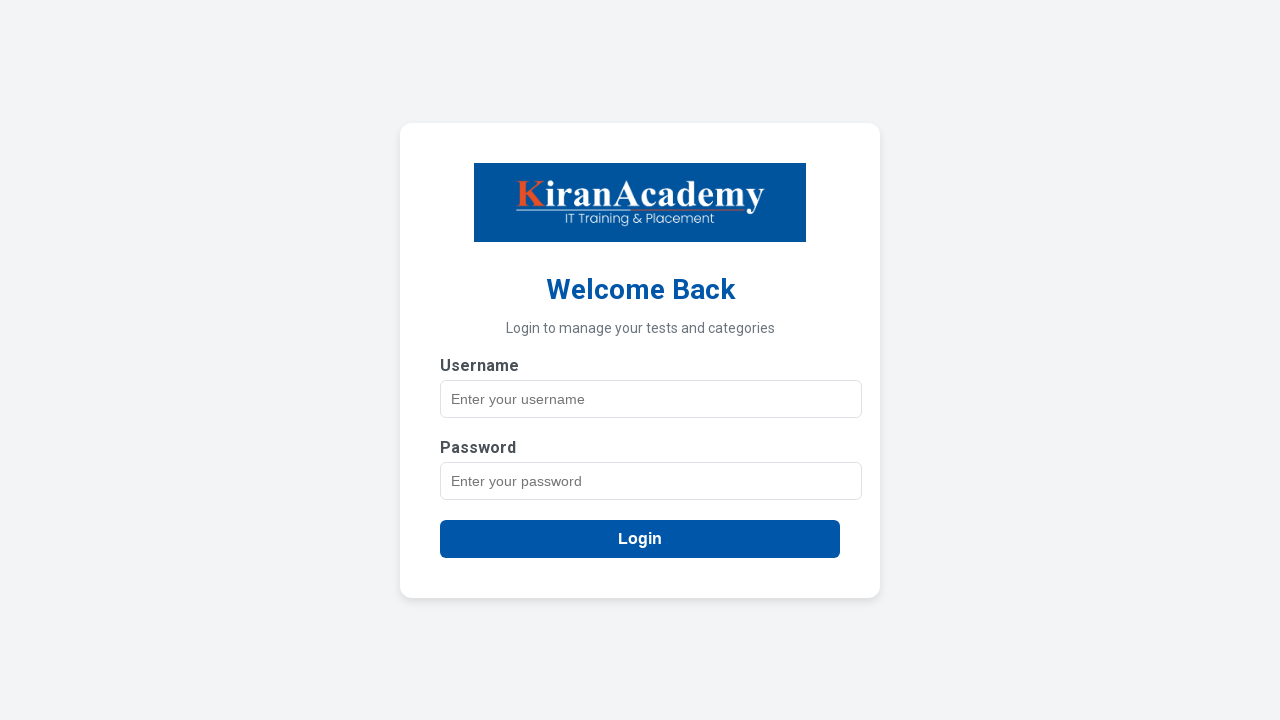

Retrieved Username label text content
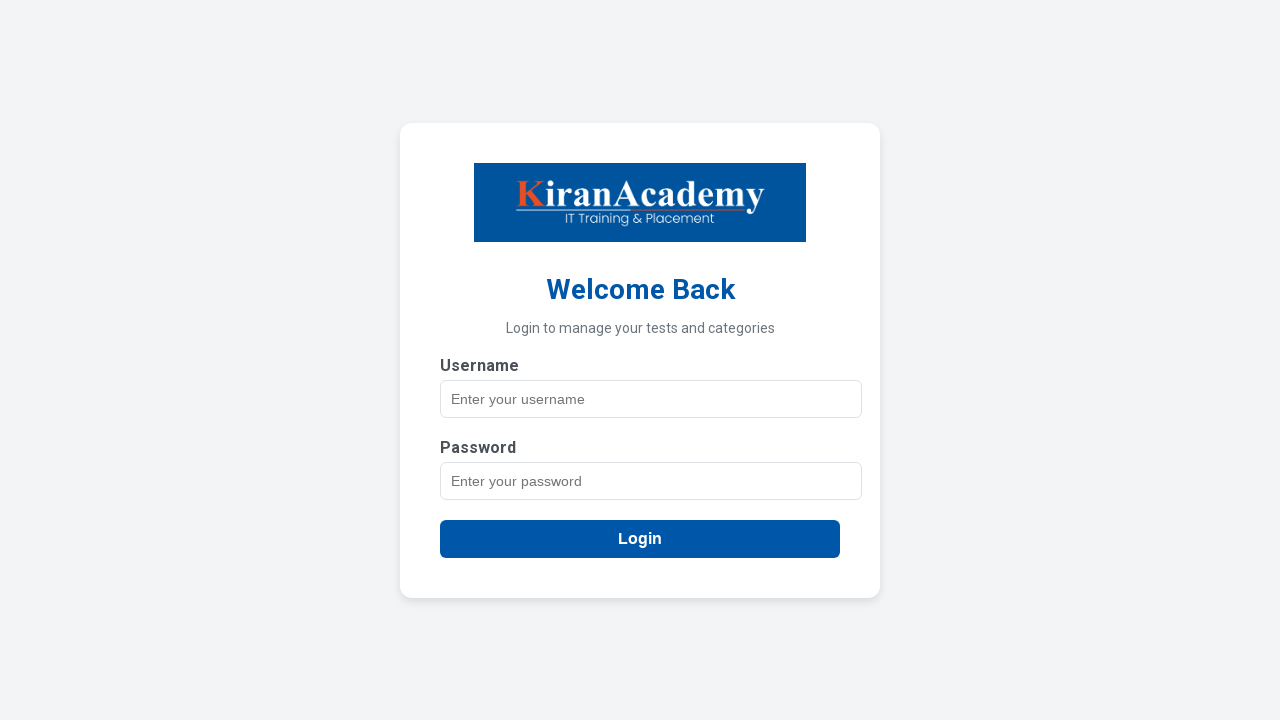

Verified Username label text equals 'Username'
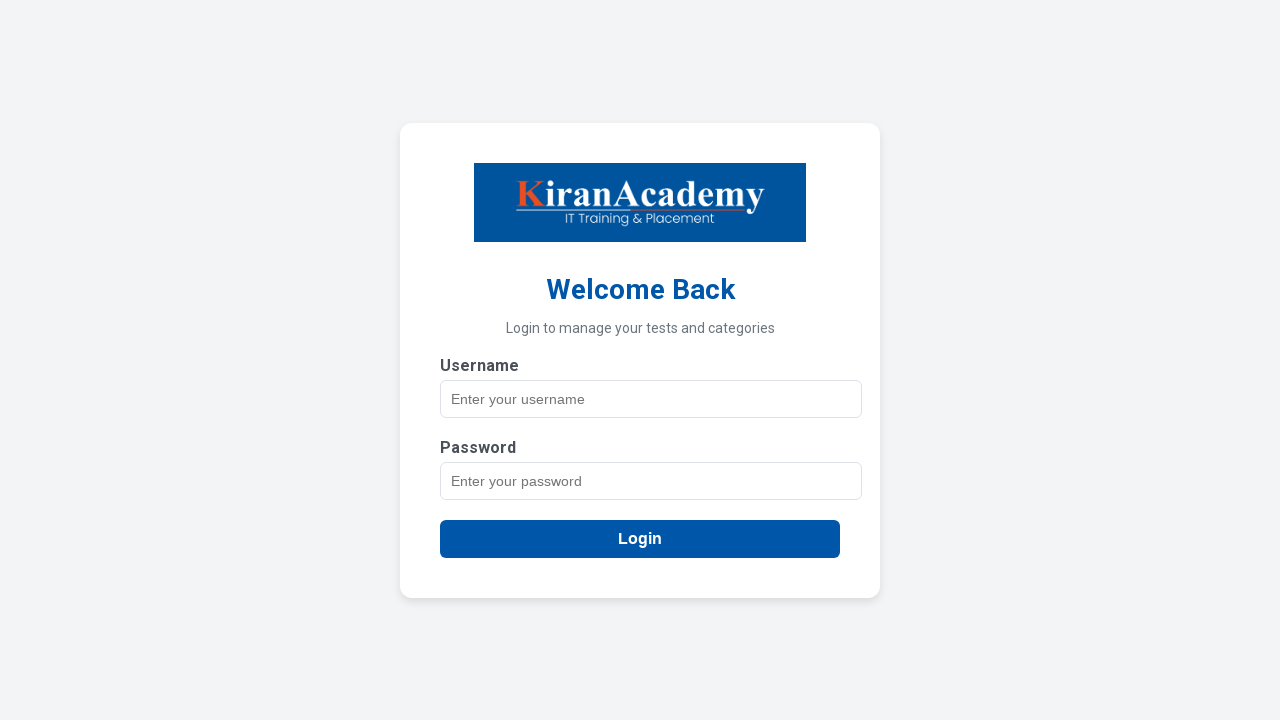

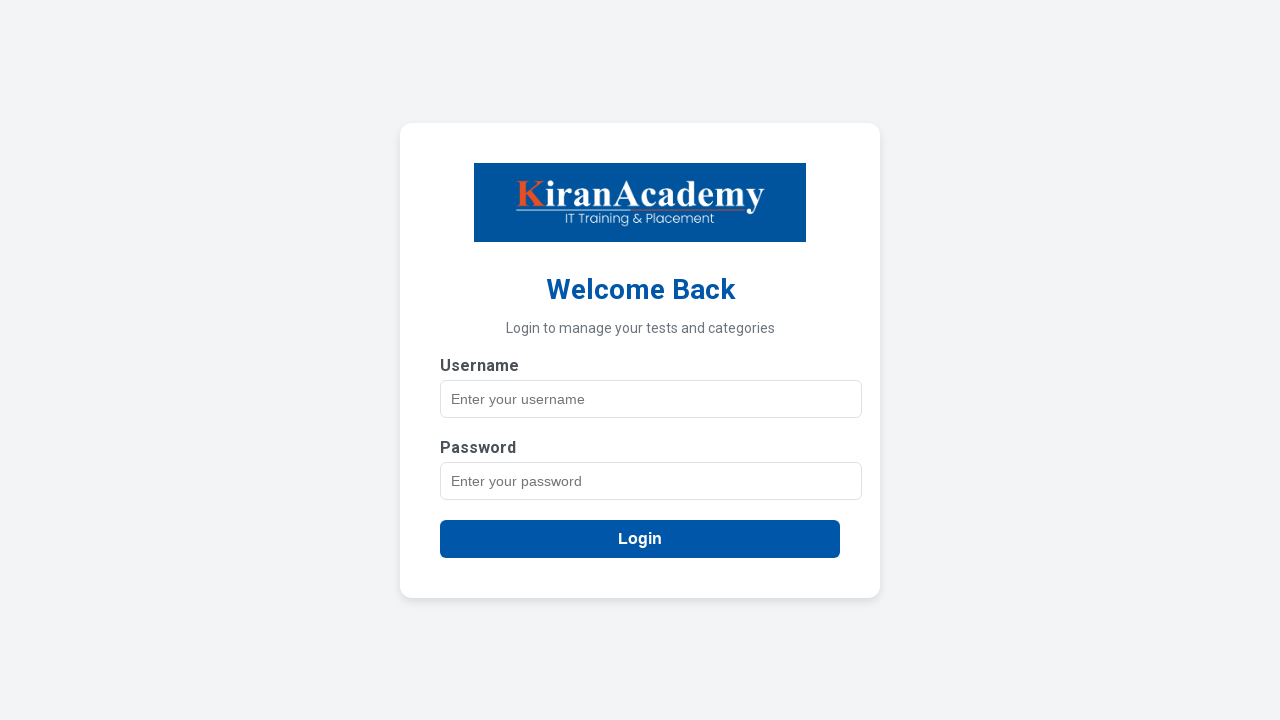